Tests mobile view navigation by emulating a mobile device viewport, clicking the hamburger menu, and navigating to the Library section

Starting URL: https://rahulshettyacademy.com/angularAppdemo/

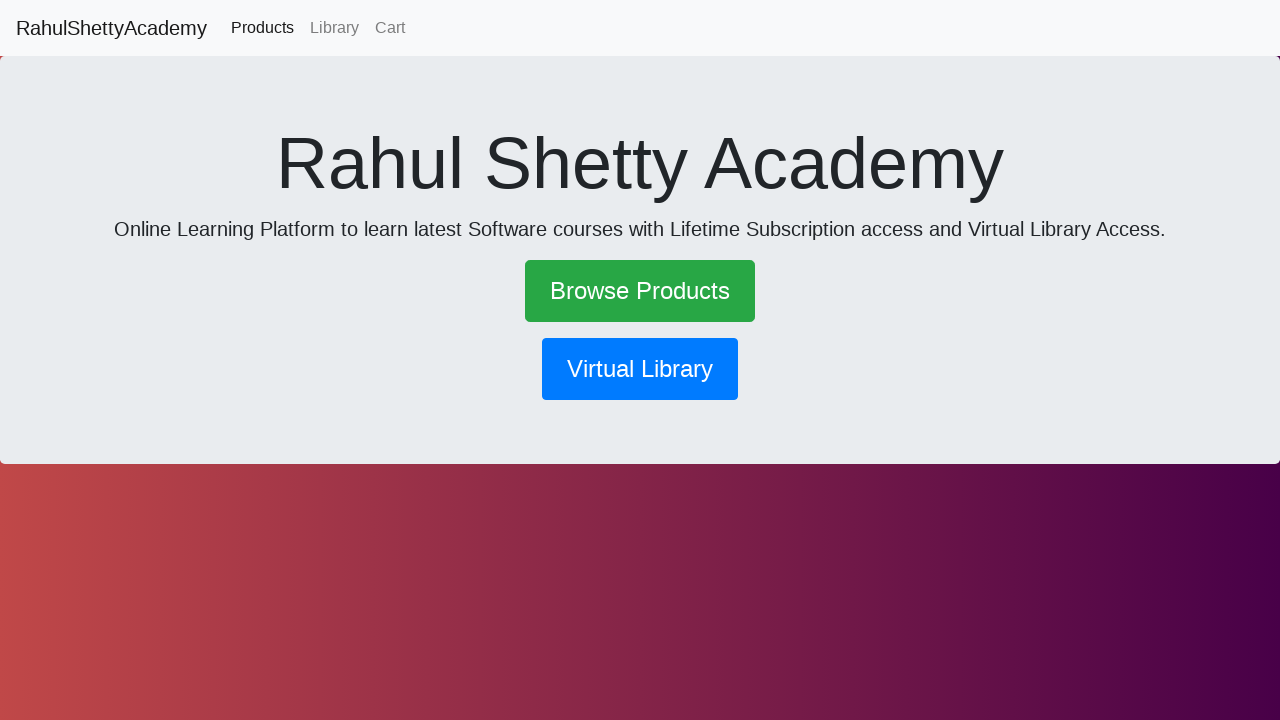

Set mobile viewport to 600x1000 pixels
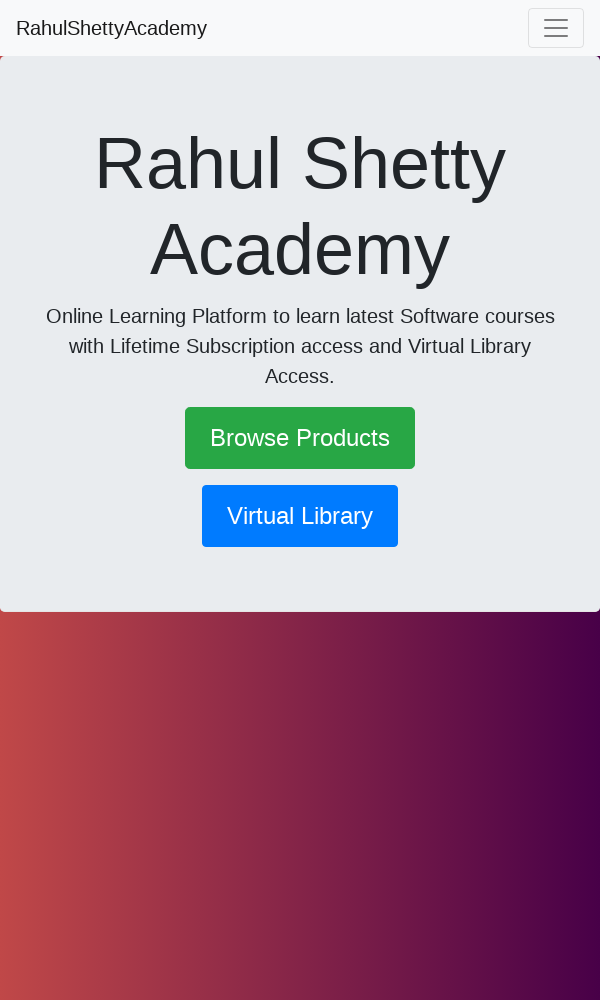

Clicked hamburger menu button at (556, 28) on .navbar-toggler
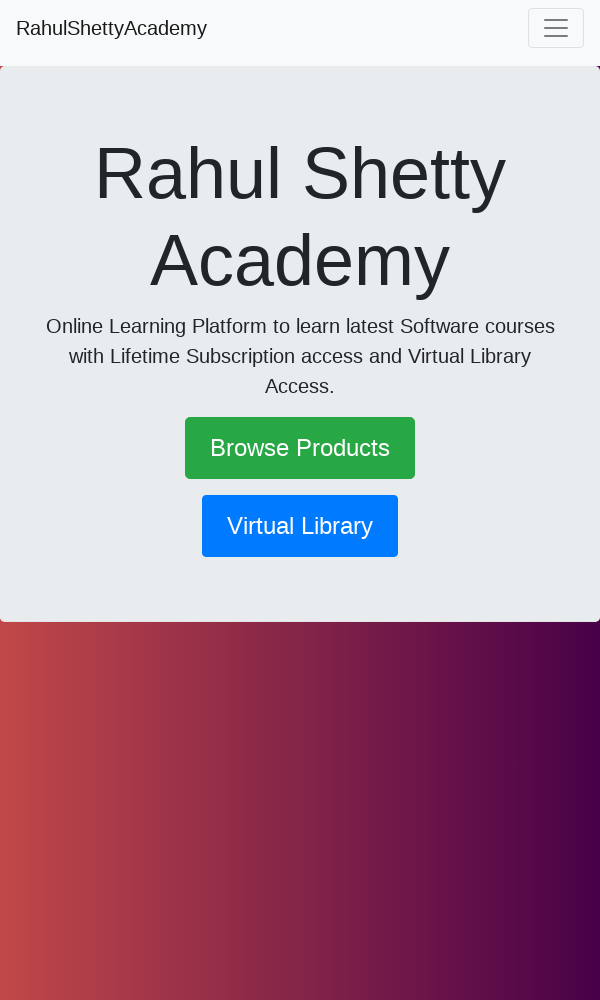

Waited 3 seconds for menu animation to complete
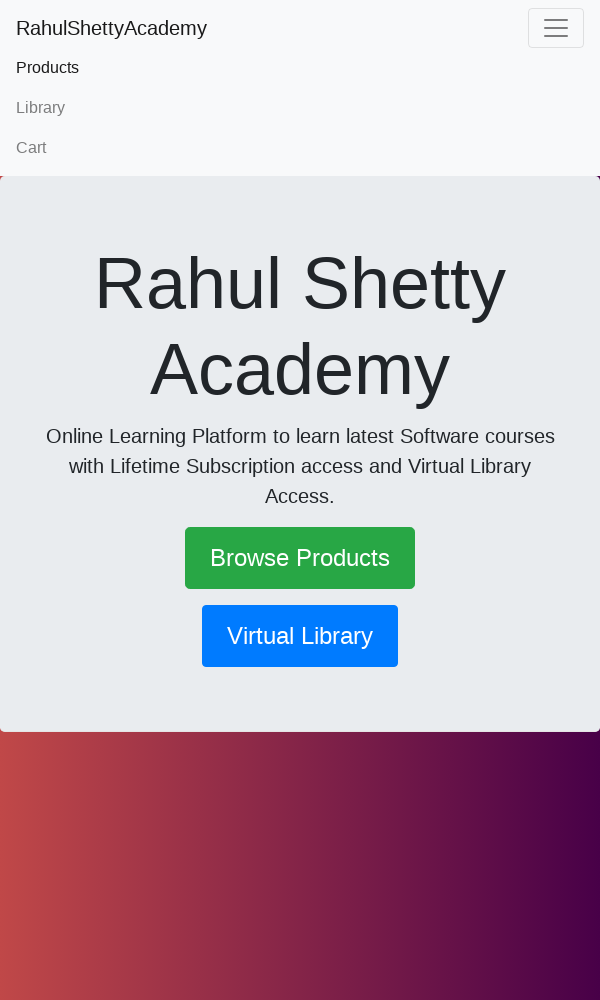

Clicked Library link from navigation menu at (300, 108) on text=Library
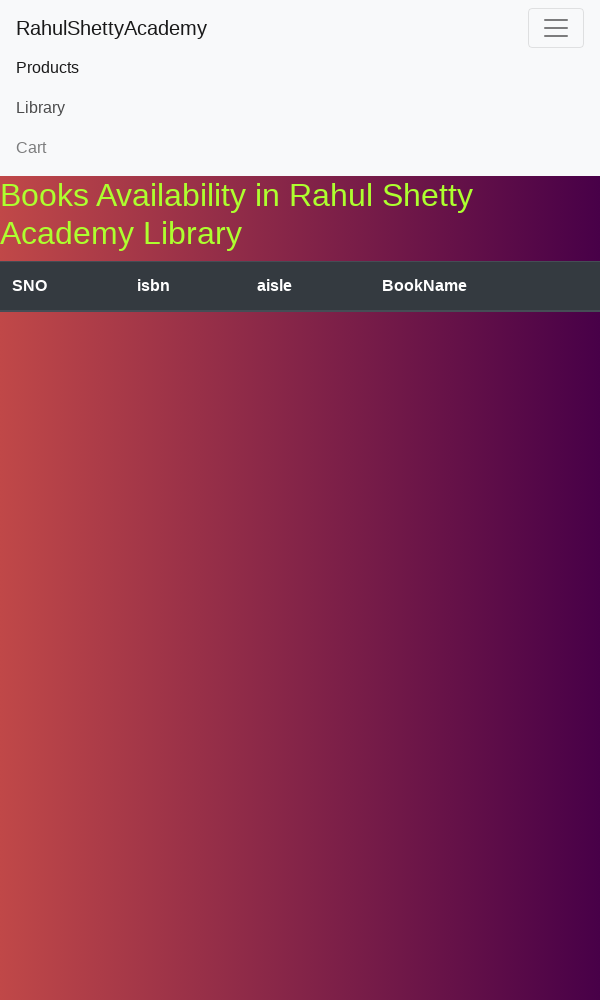

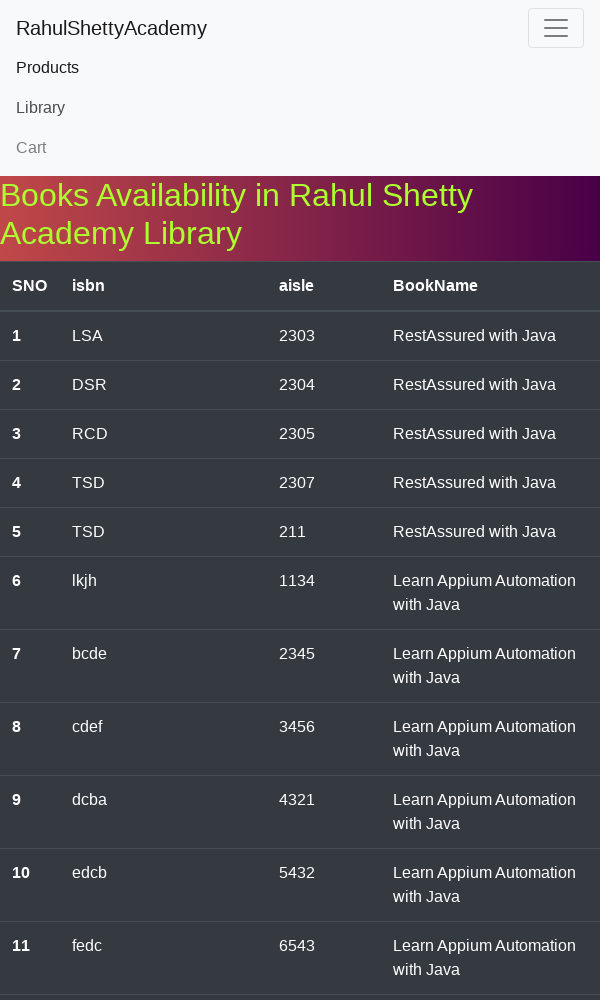